Tests a complete shopping cart workflow: navigating to shop, adding a product with quantity 2 to cart, verifying the cart contents, and then removing the item to ensure the cart becomes empty.

Starting URL: http://cms.demo.katalon.com/

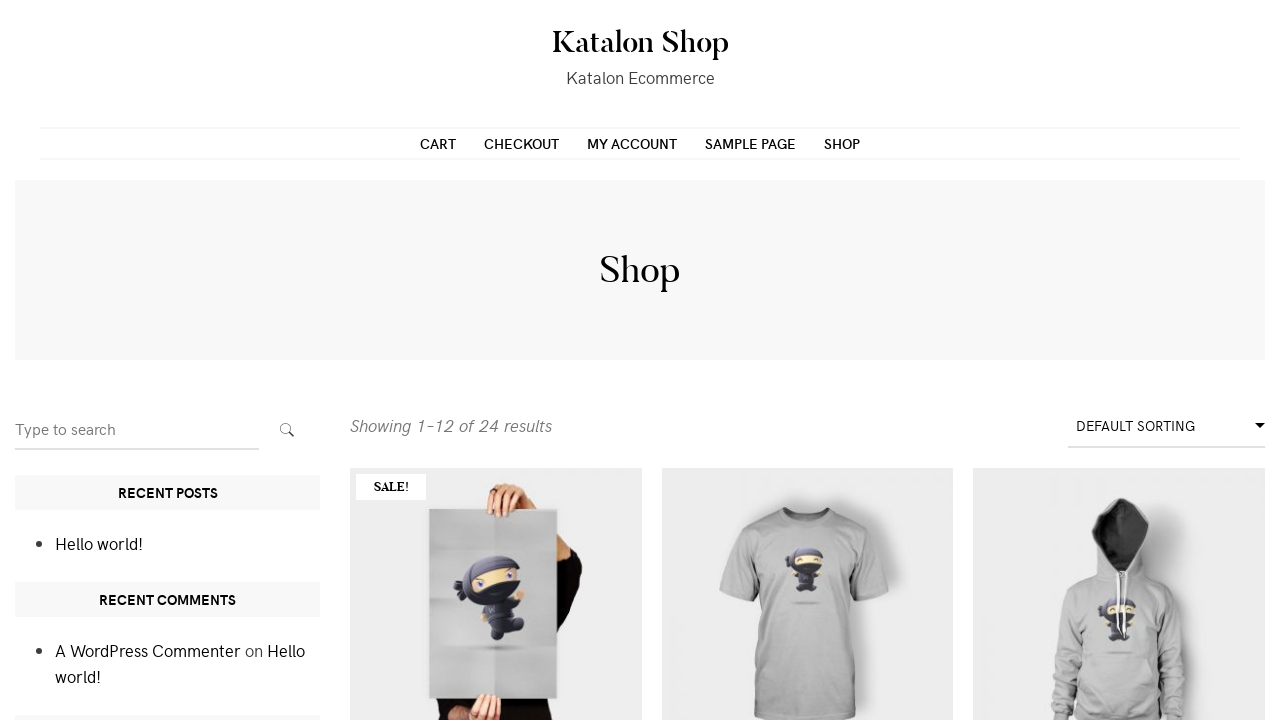

Clicked on Shop link in navigation at (640, 42) on a:has-text('Shop')
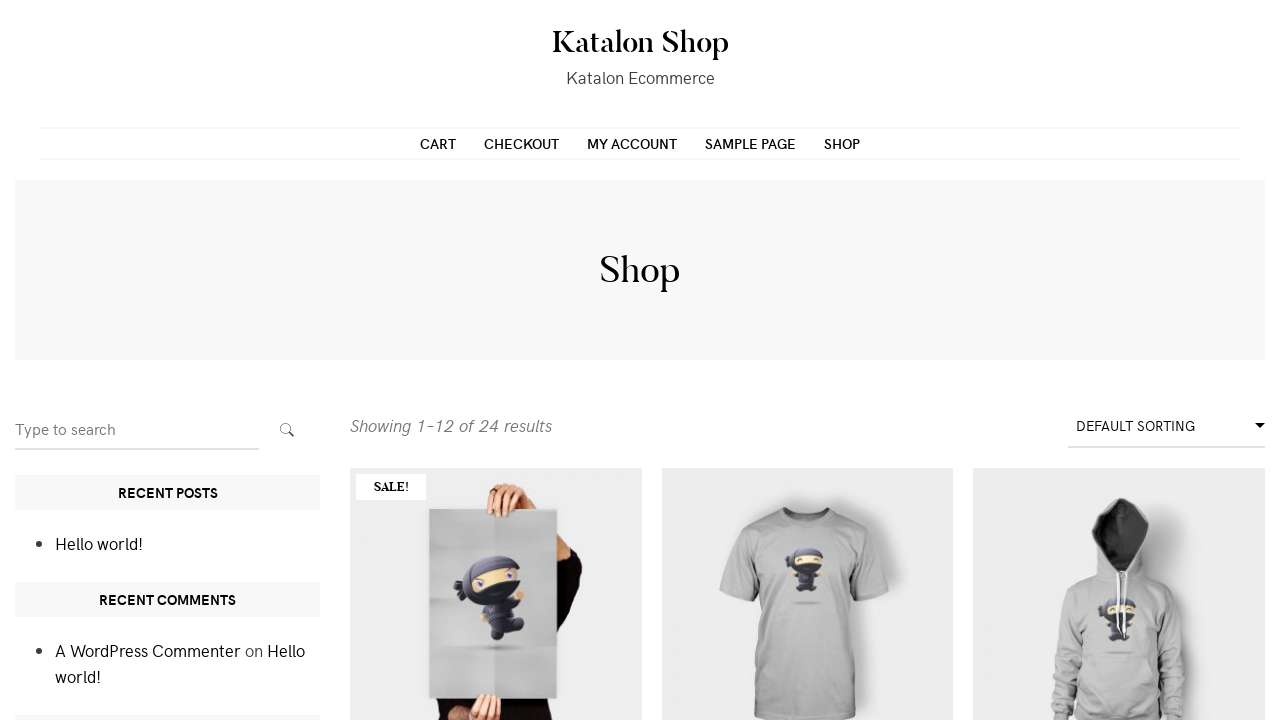

Shop page loaded with products visible
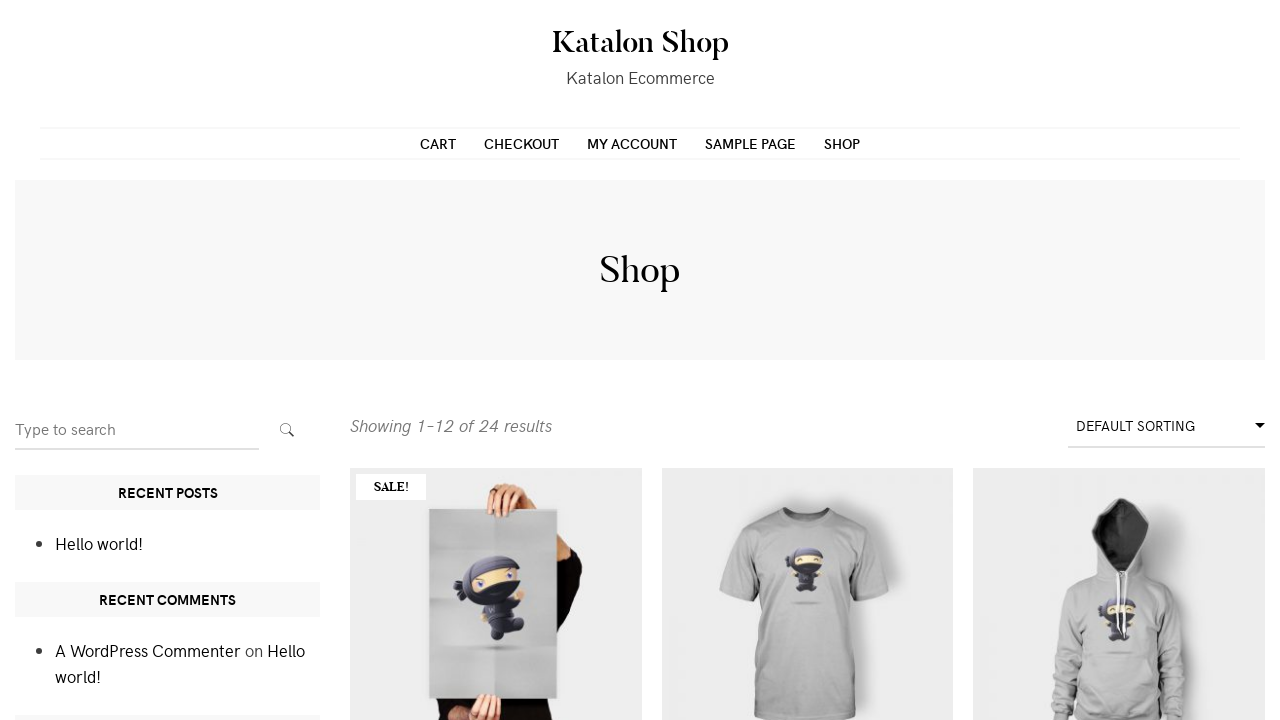

Clicked on first product at (496, 574) on .products .product:first-child a
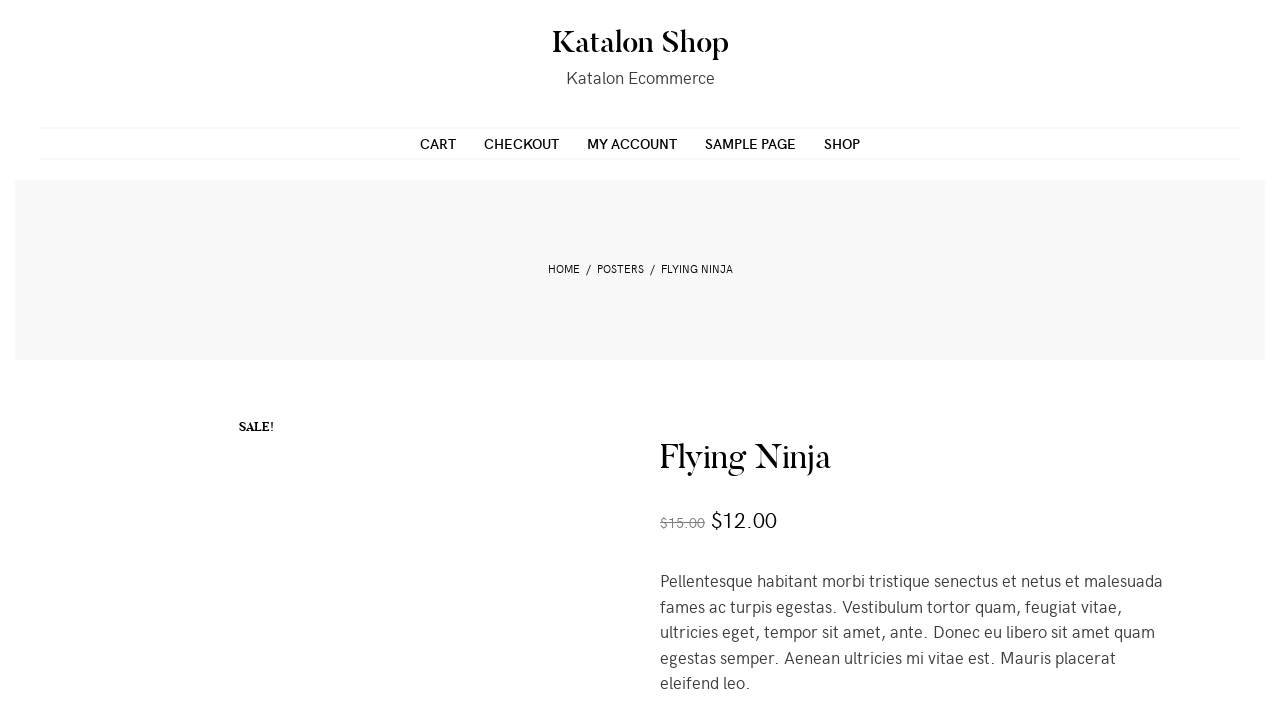

Set product quantity to 2 on input[name='quantity']
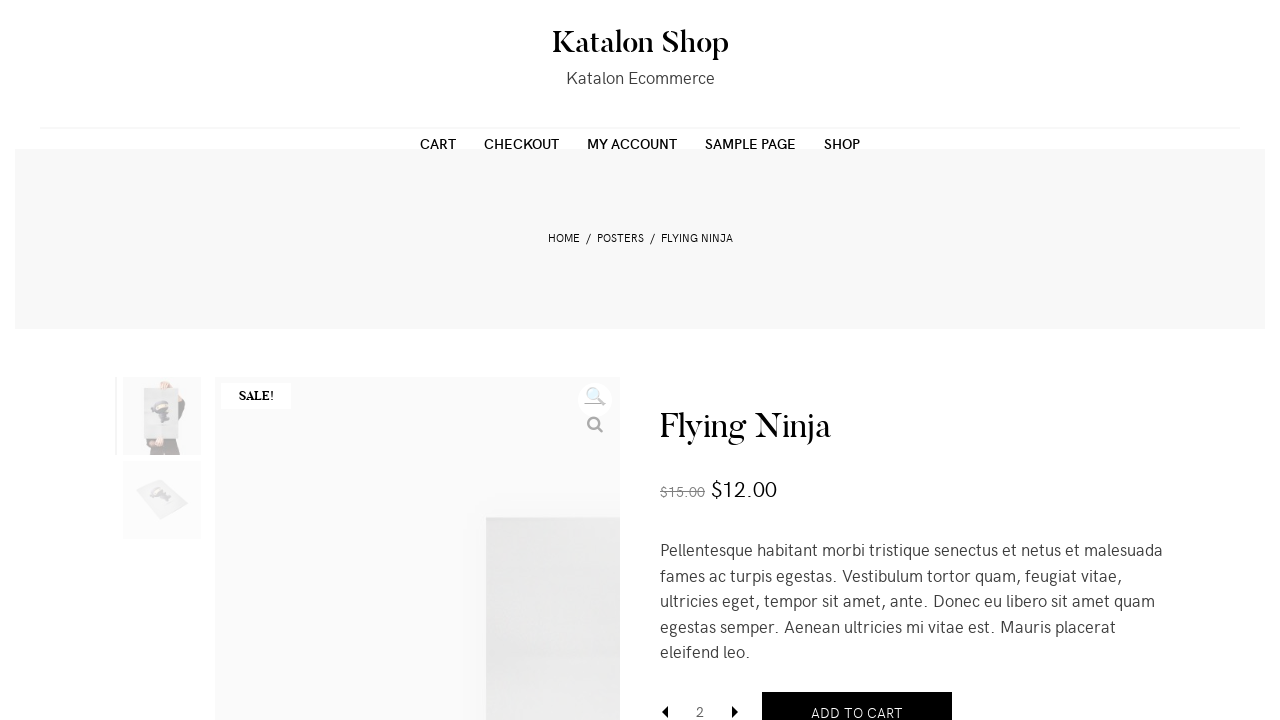

Clicked Add to Cart button at (857, 699) on button[name='add-to-cart']
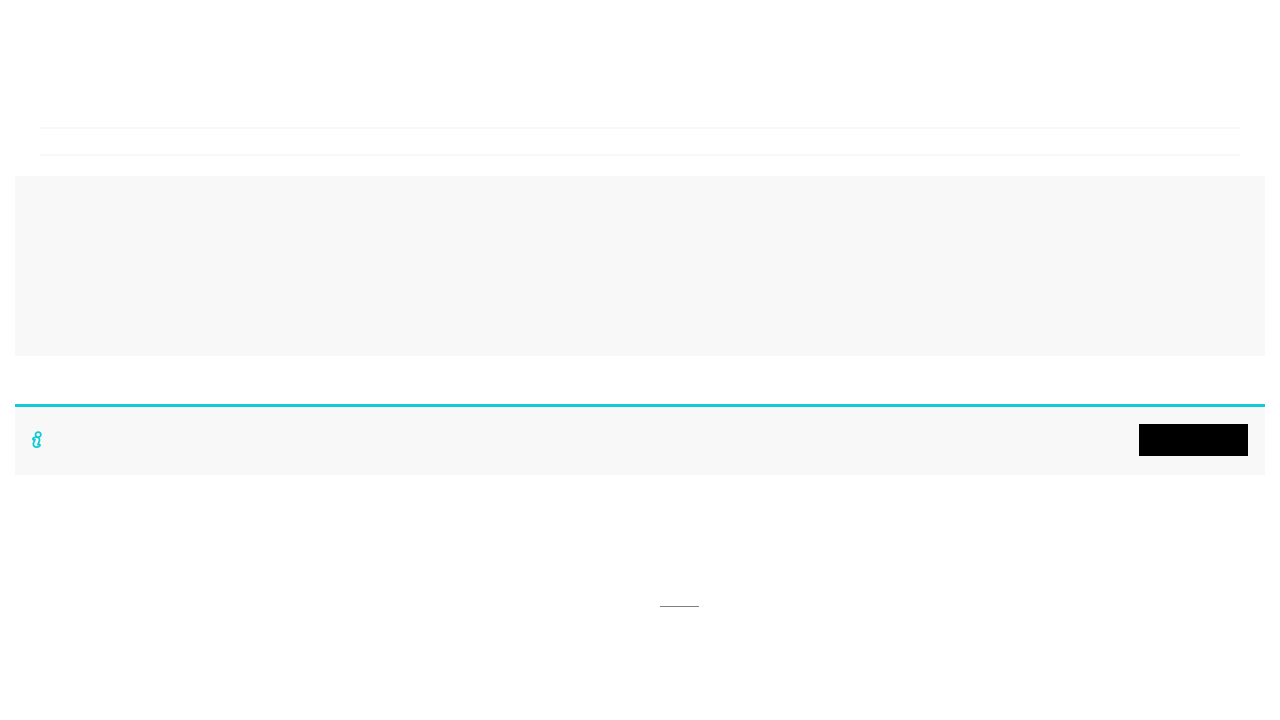

Success message appeared after adding product to cart
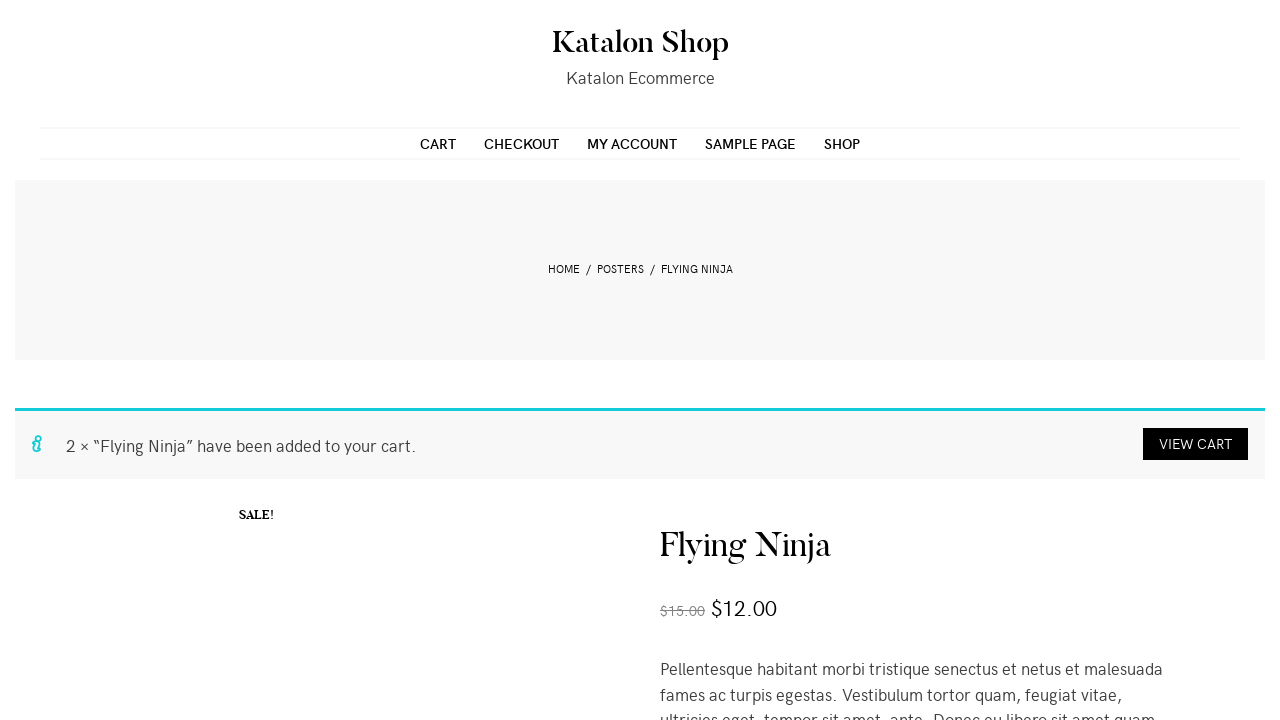

Verified product addition message contains expected text
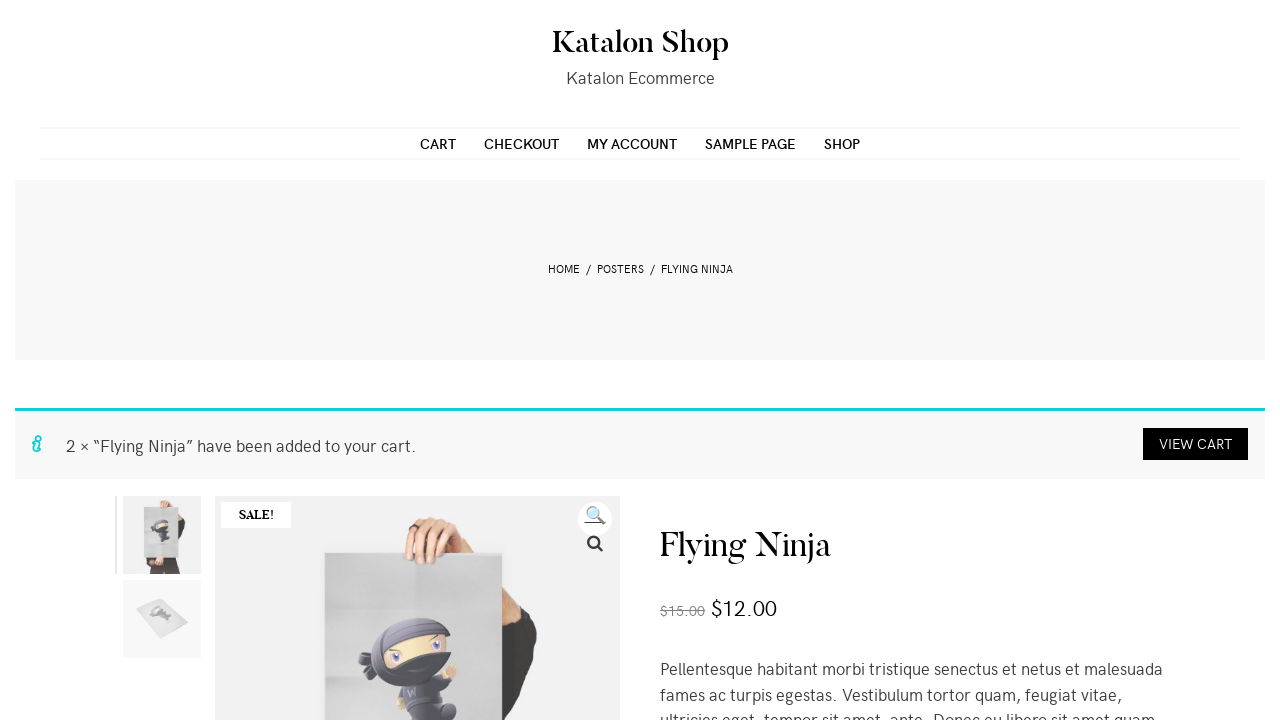

Clicked View Cart button at (1196, 444) on a:has-text('View cart')
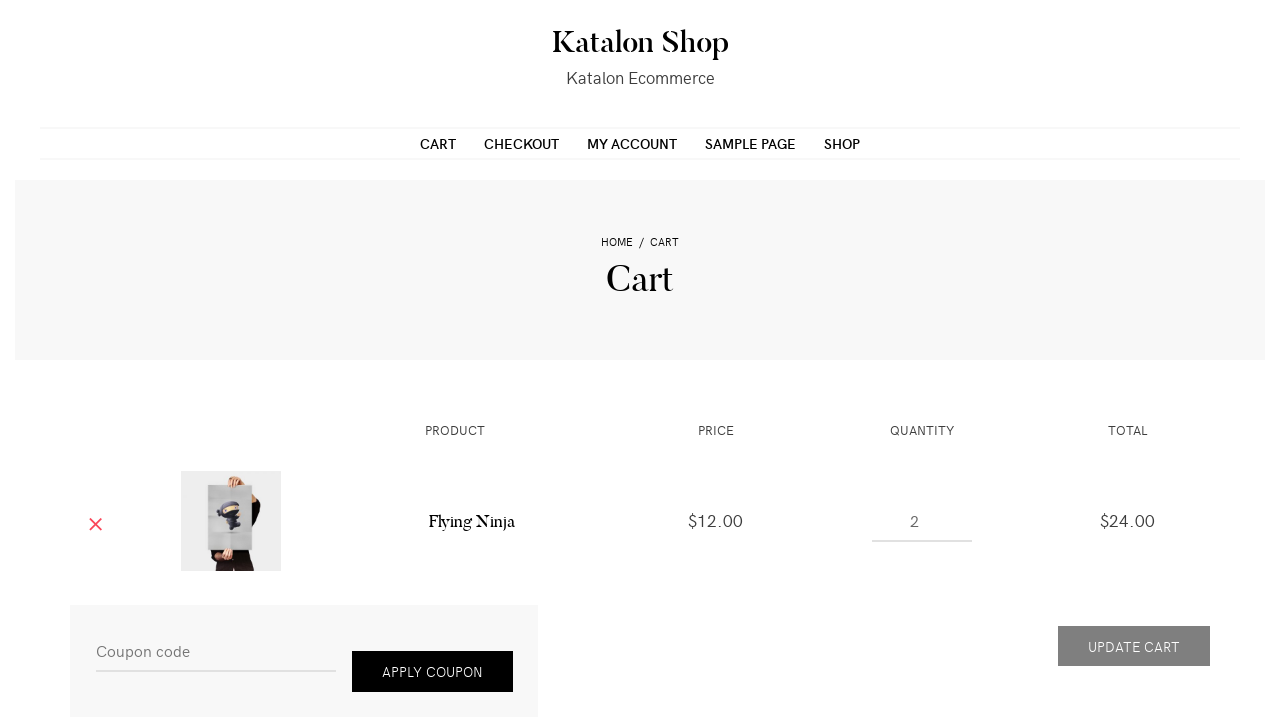

Cart page loaded with cart form visible
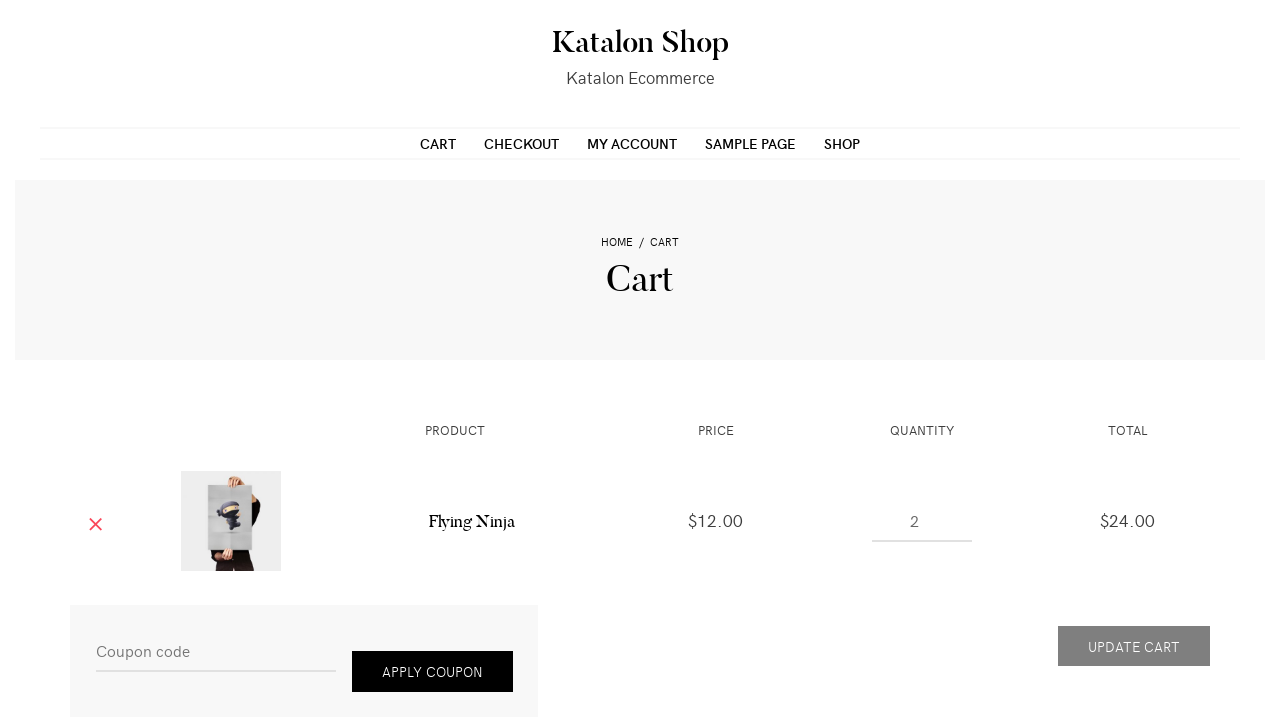

Verified product quantity in cart is 2
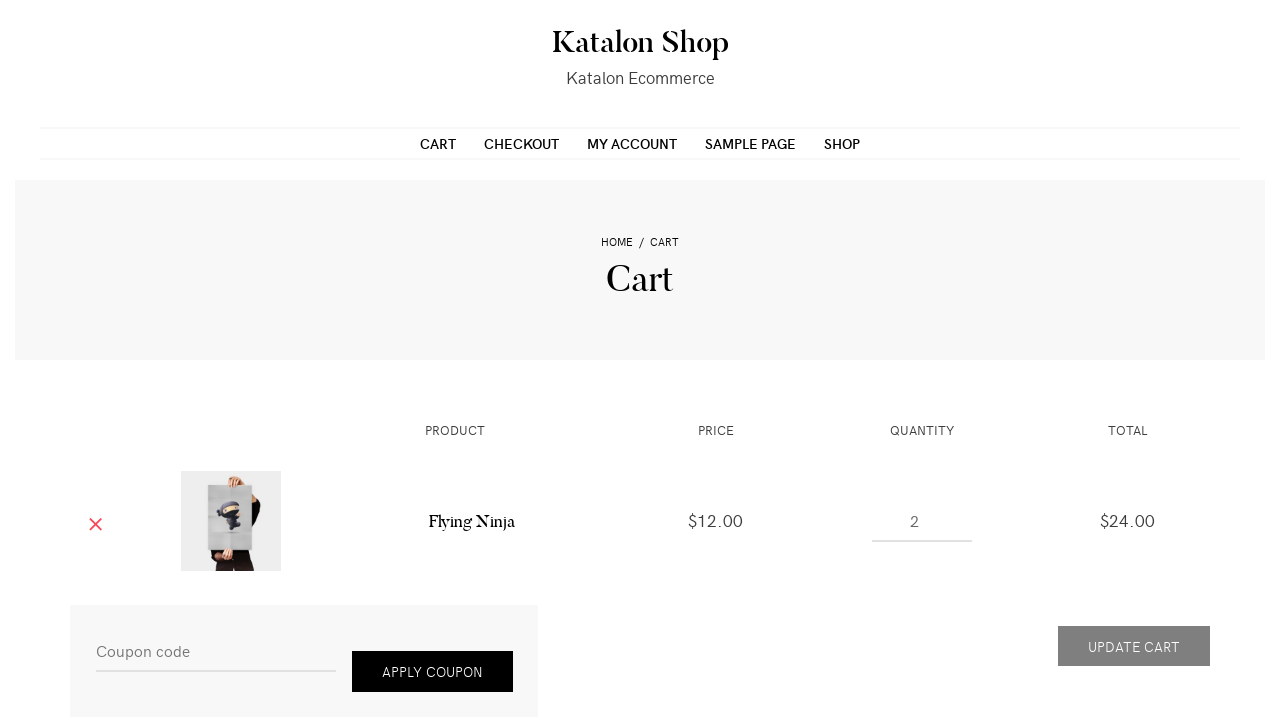

Clicked remove button to remove item from cart at (96, 521) on a.remove
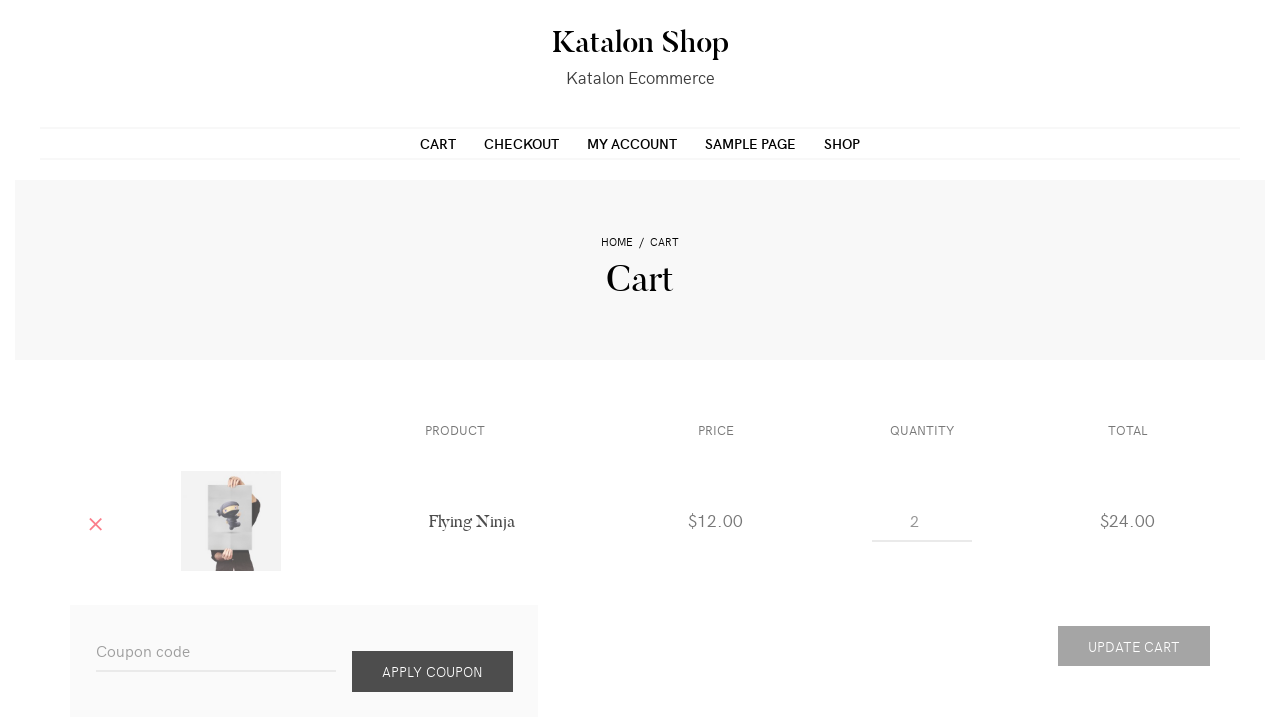

Empty cart message appeared after removing item
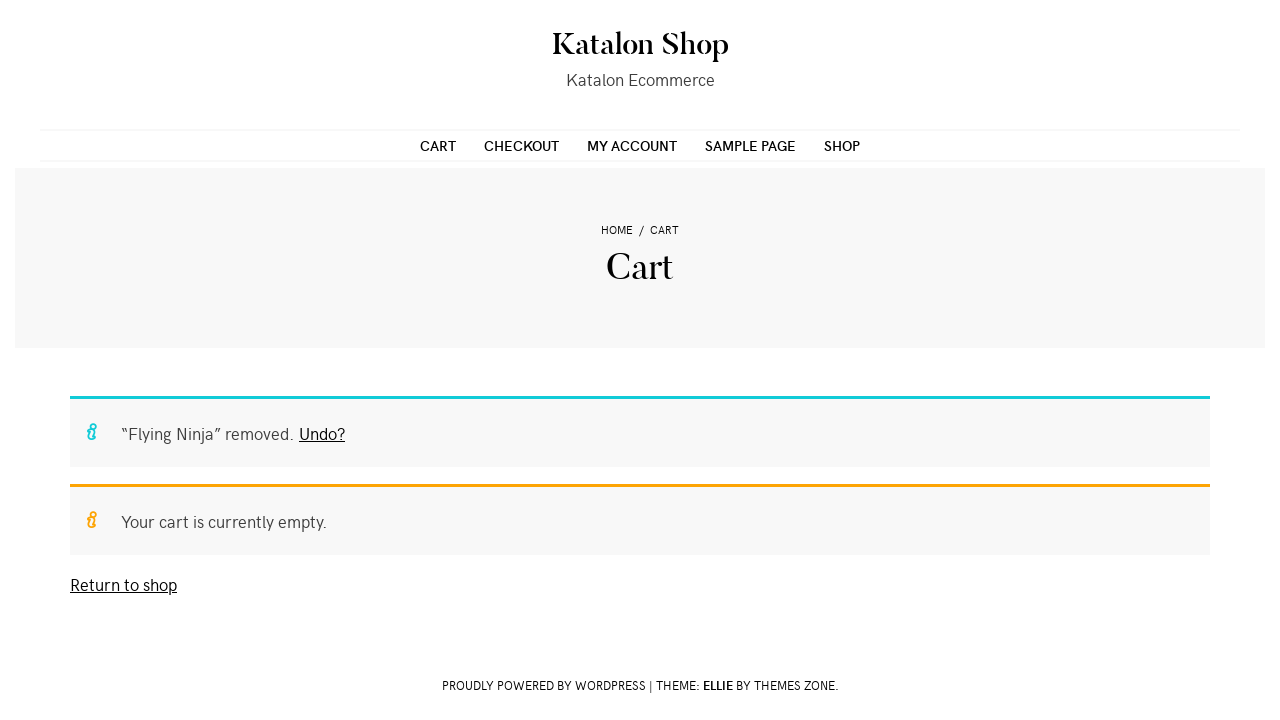

Verified cart is empty with correct message
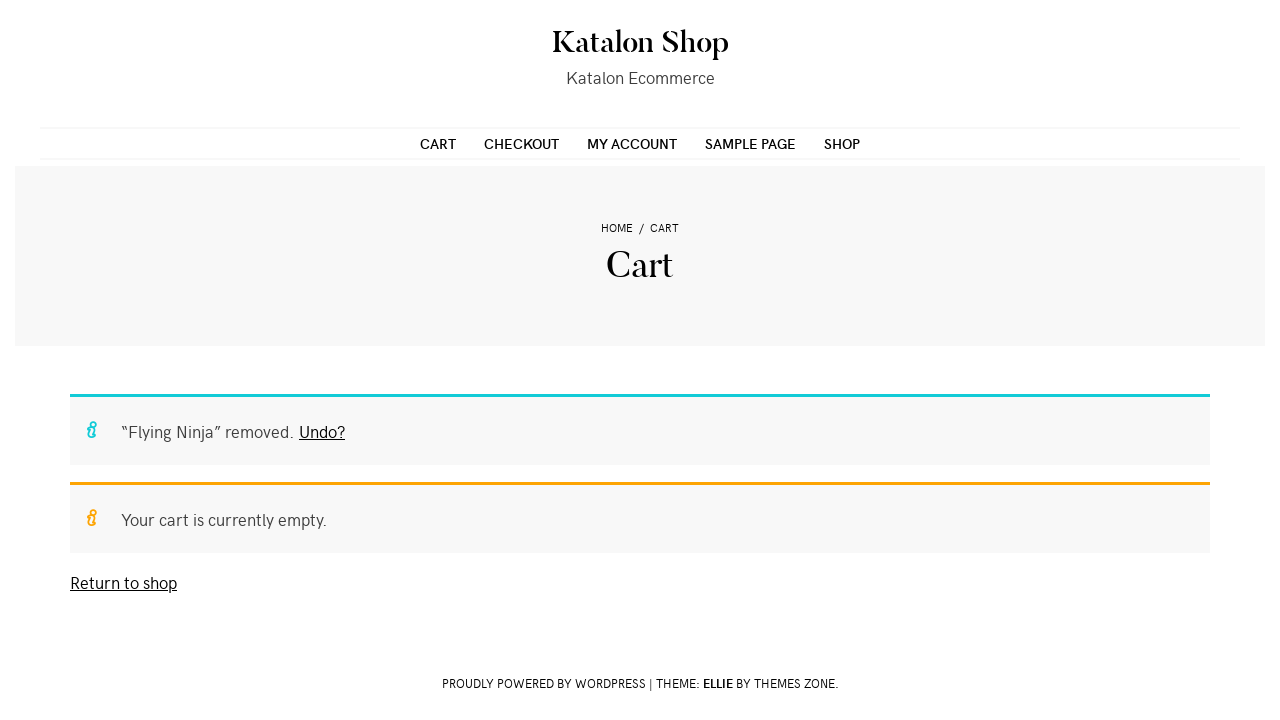

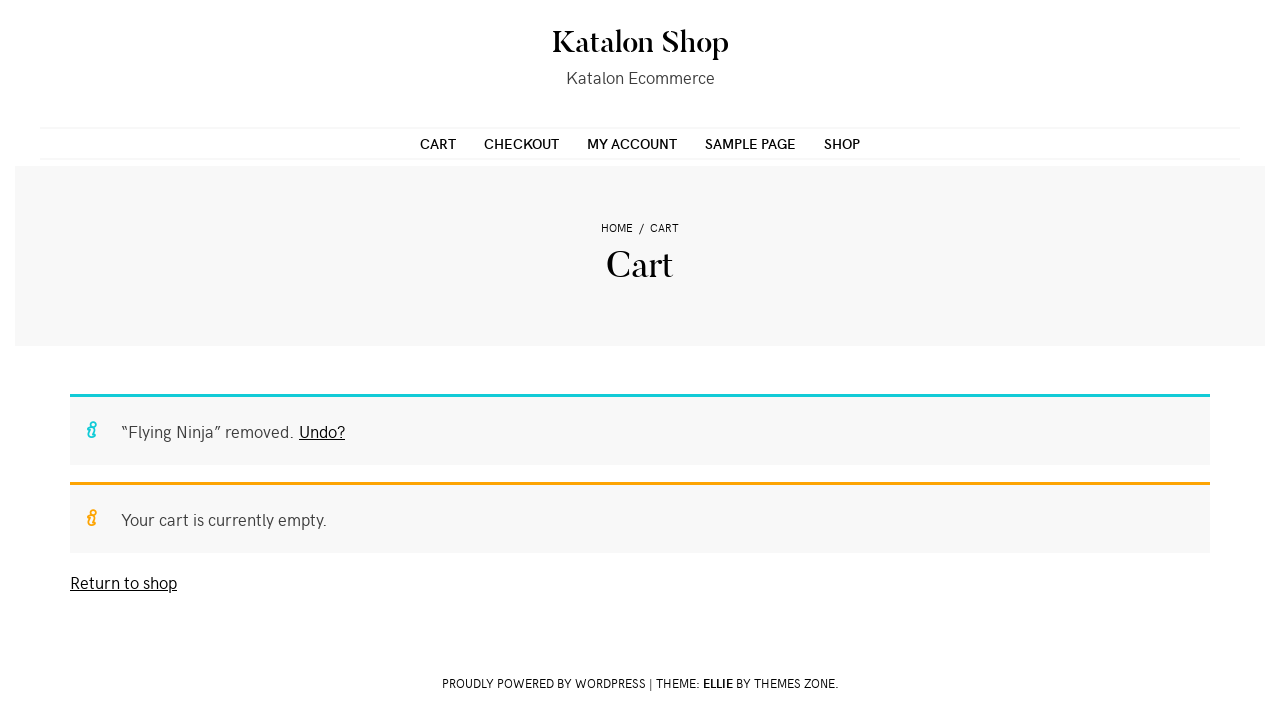